Fills out a form using JavaScript execution, including copying text from one field to another

Starting URL: https://demoqa.com/text-box

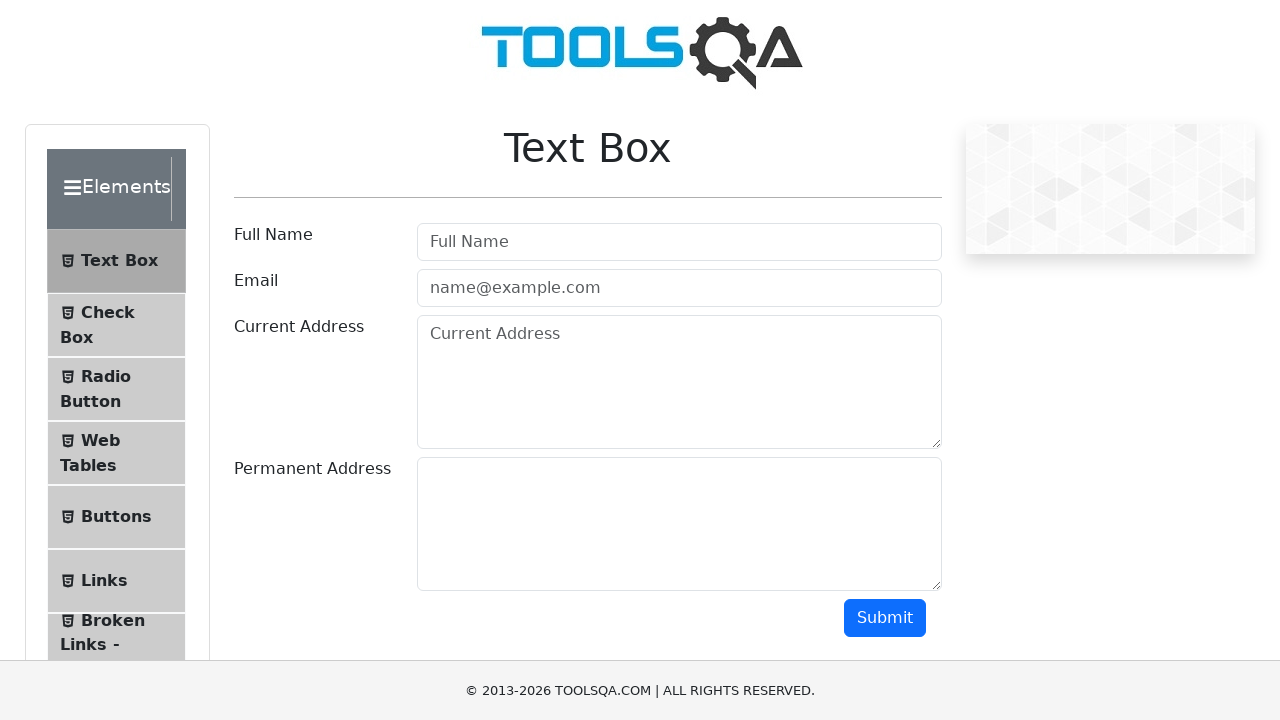

Scrolled down 350px to make form visible
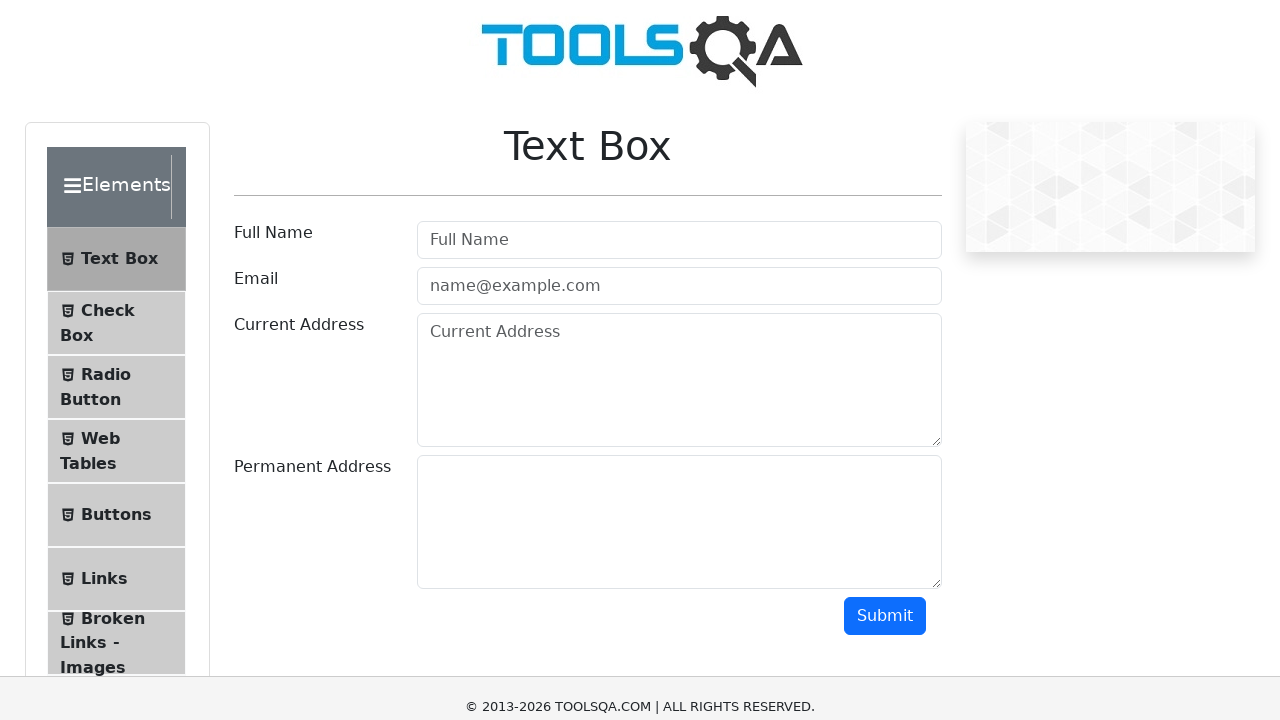

Filled userName field with 'test' using JavaScript
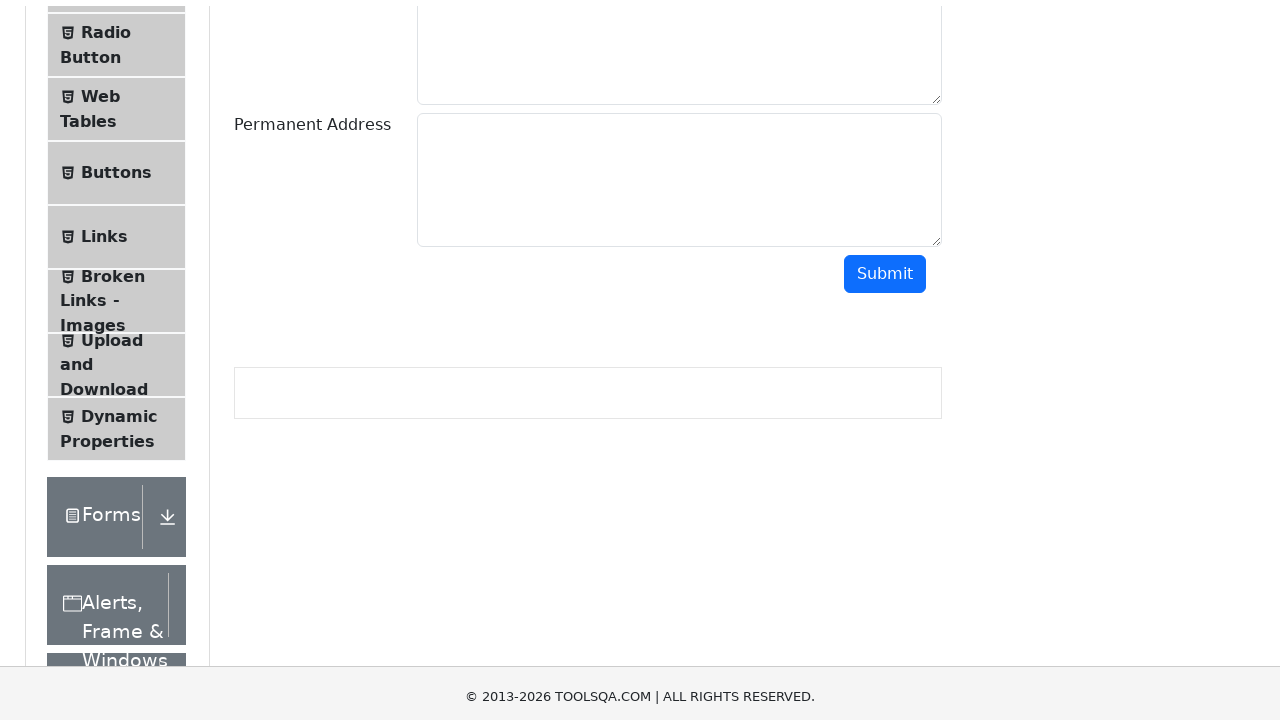

Filled userEmail field with 'testuser2024@example.com' using JavaScript
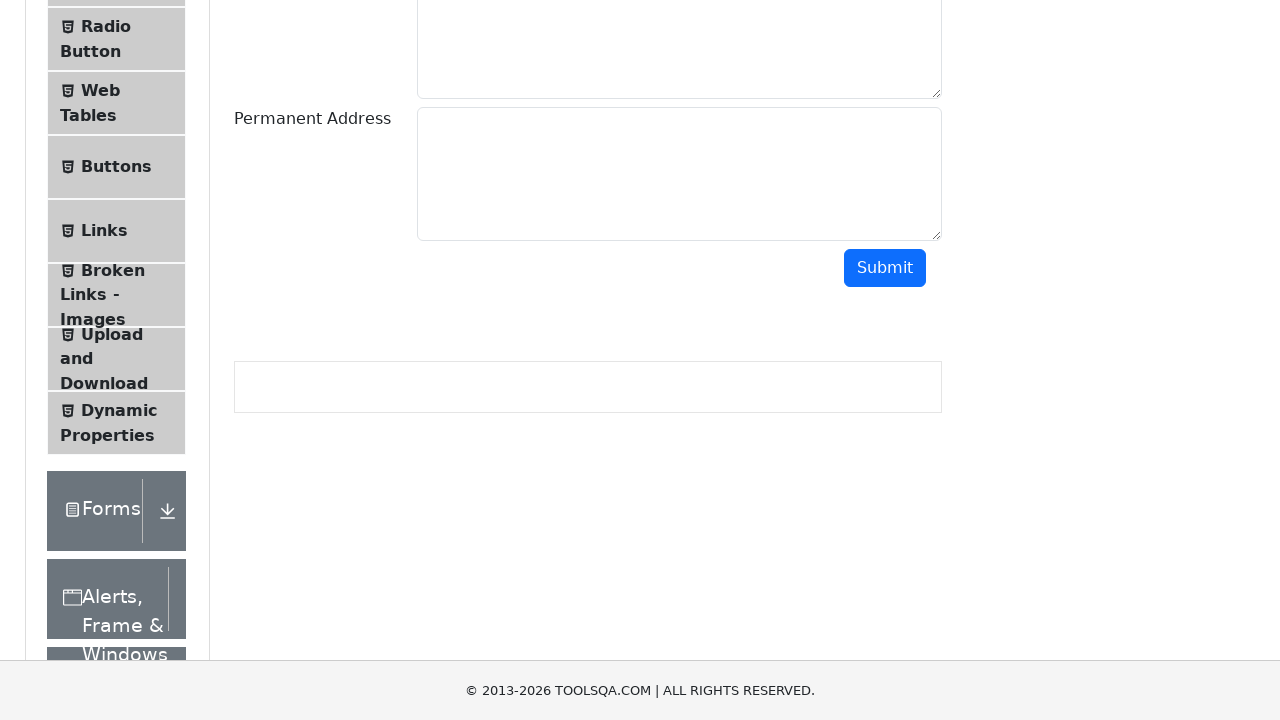

Filled currentAddress field with '123 Main Street, City' using JavaScript
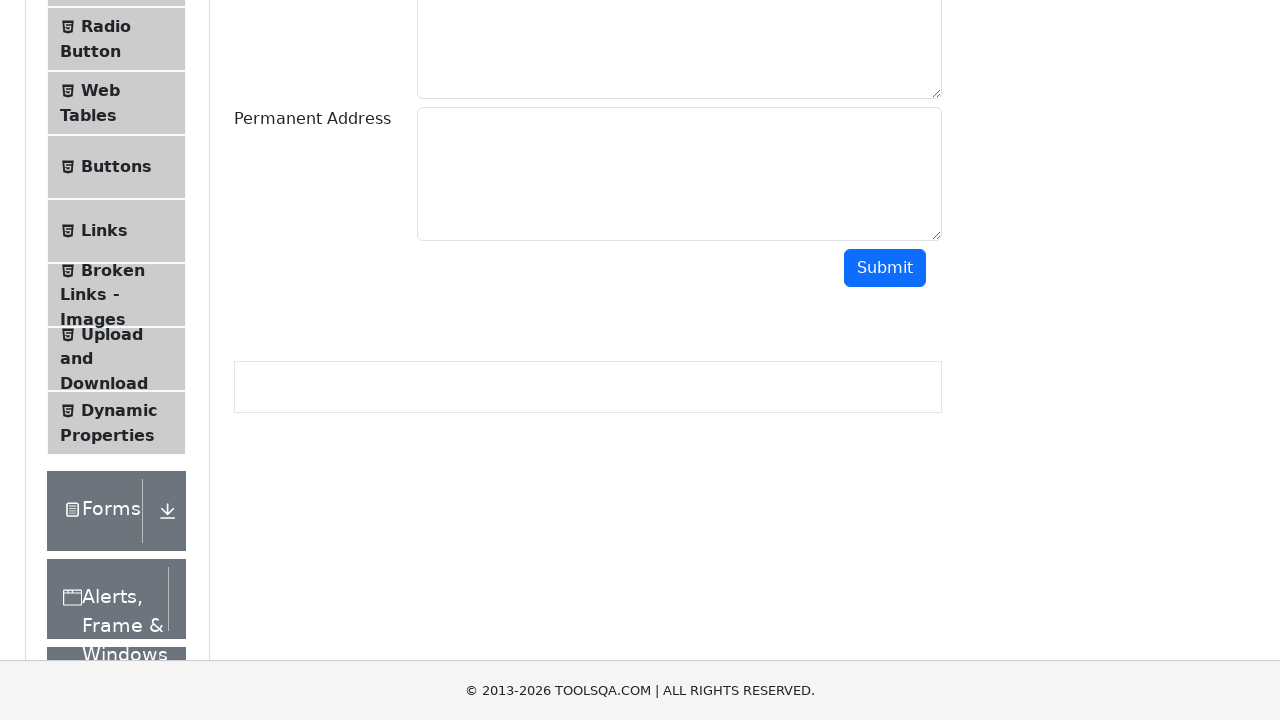

Waited for currentAddress field to be visible
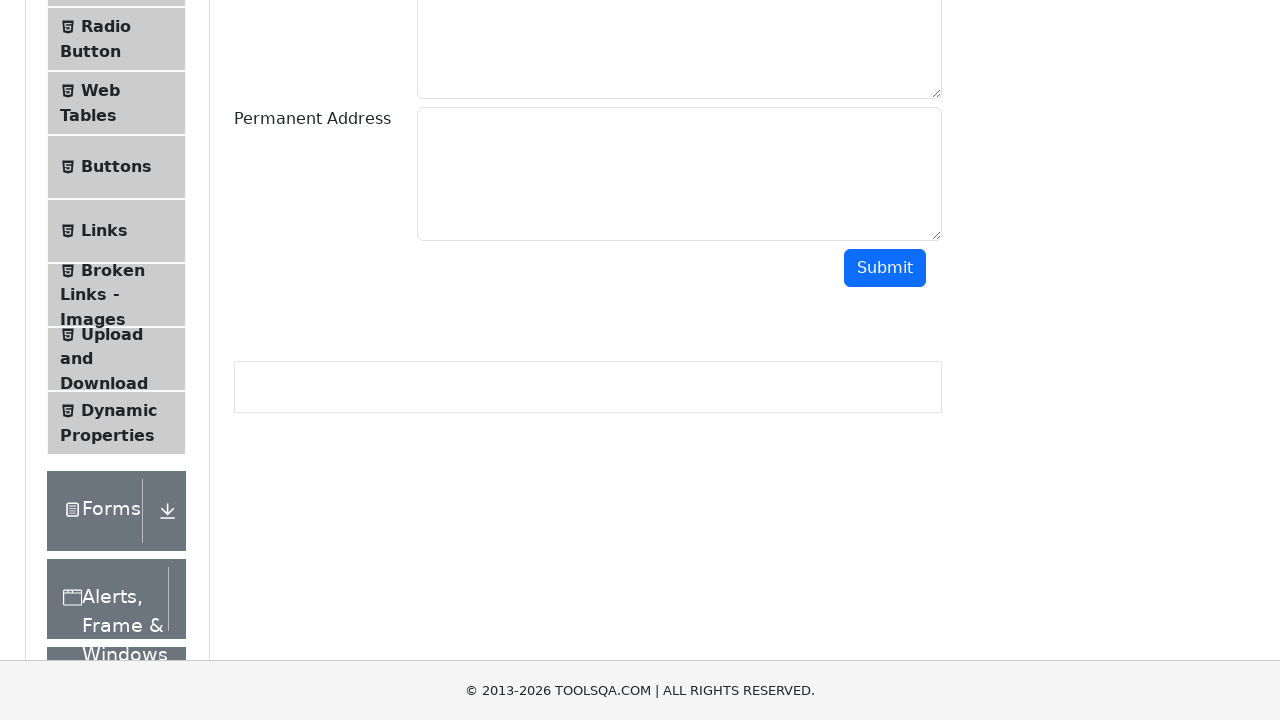

Waited for permanentAddress field to be visible
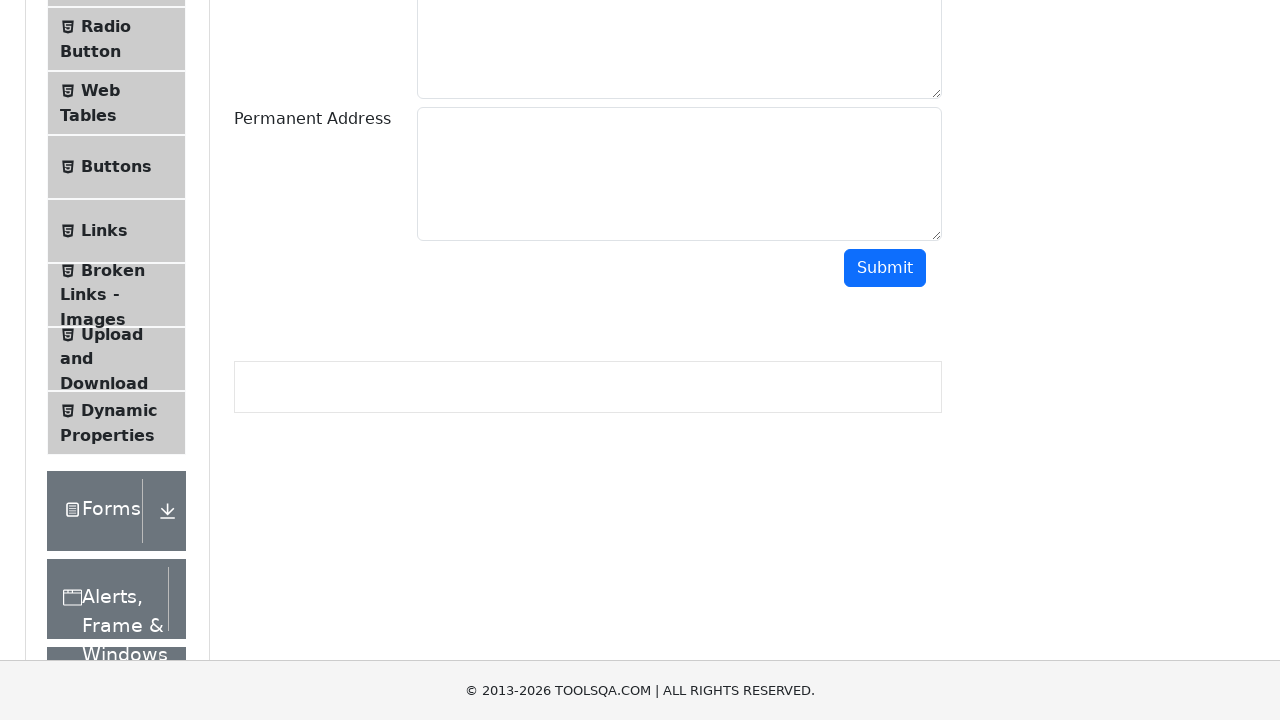

Copied content from currentAddress to permanentAddress using JavaScript
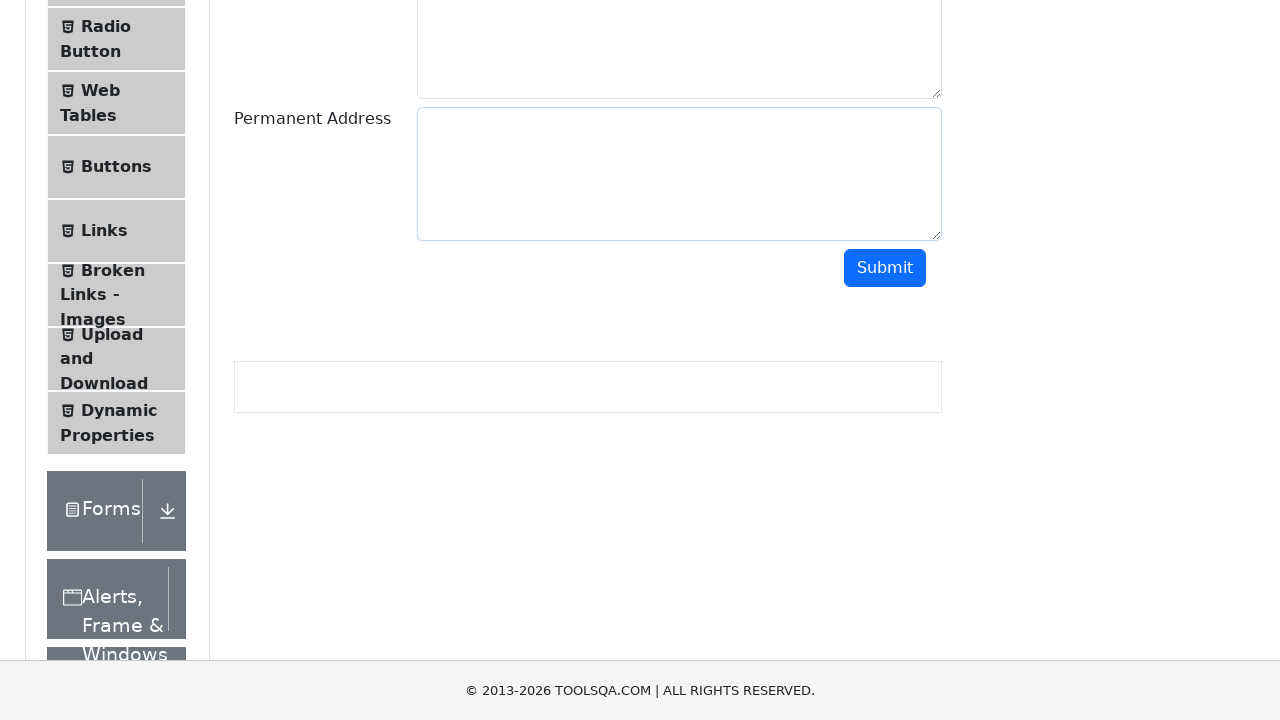

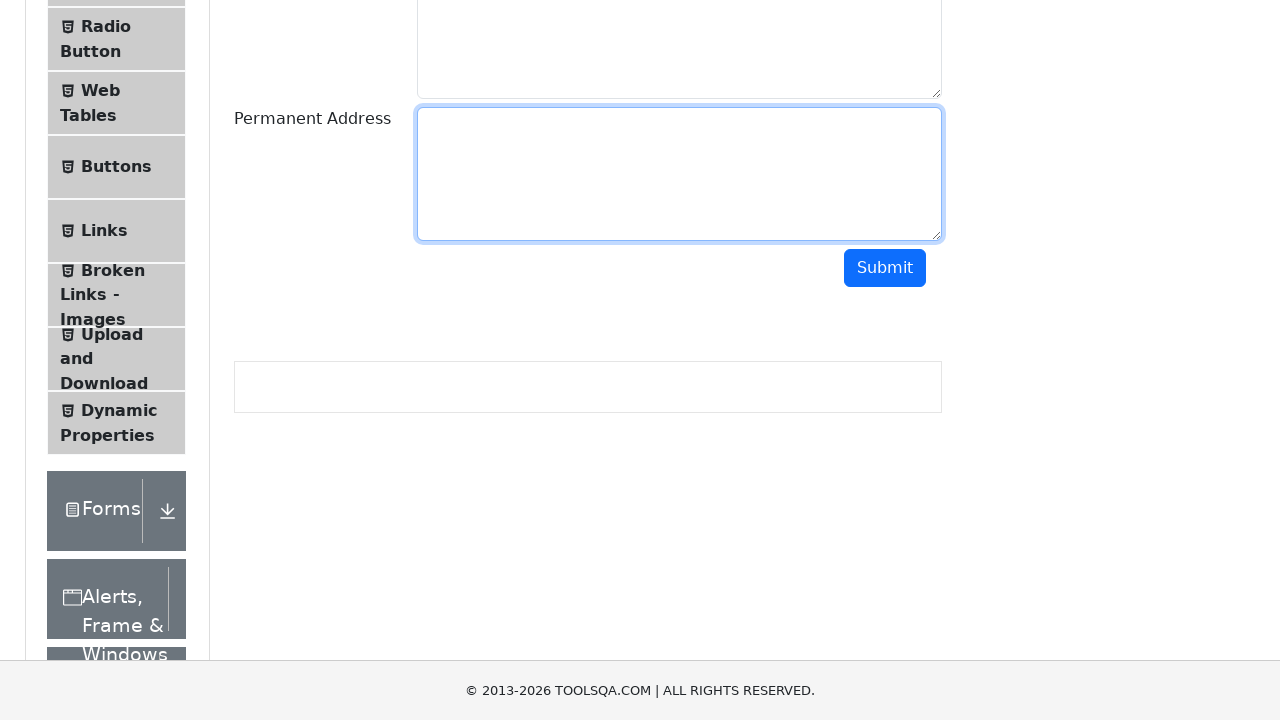